Tests email validation by entering an invalid email format and submitting the form to trigger validation error

Starting URL: https://demoqa.com/text-box

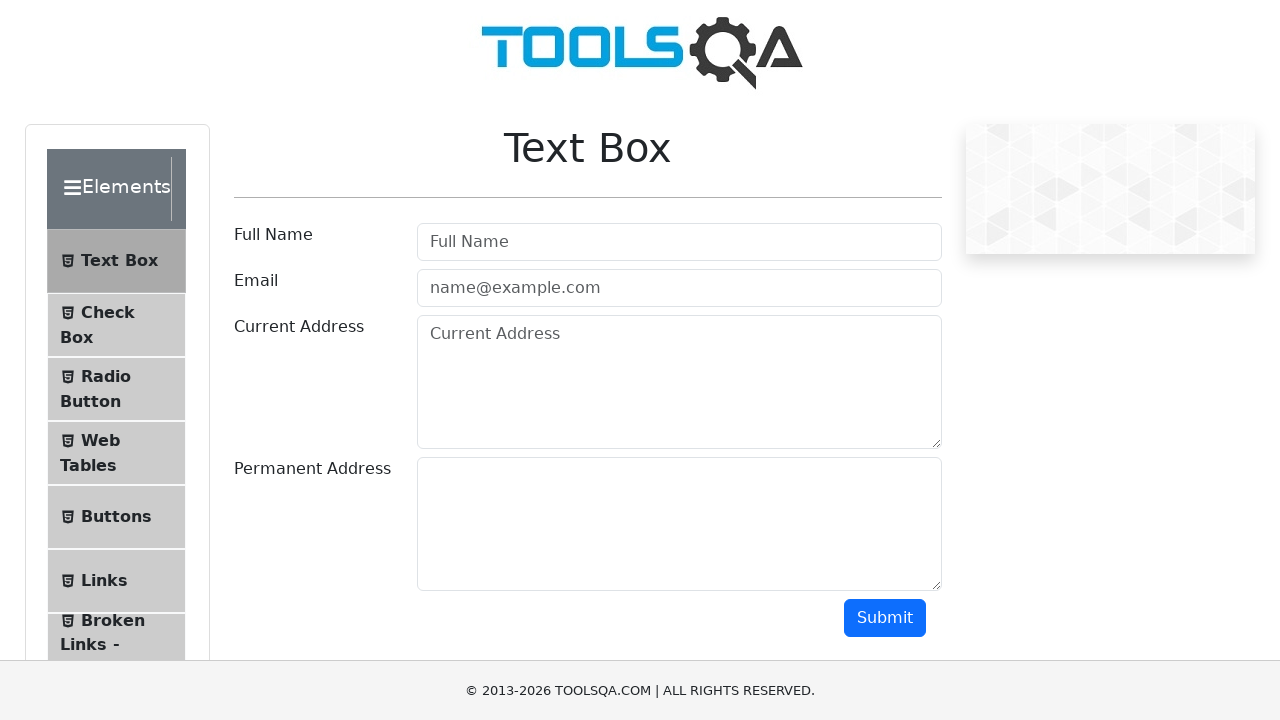

Filled email field with invalid format 'mail@@mail,com' on //input[@id="userEmail"]
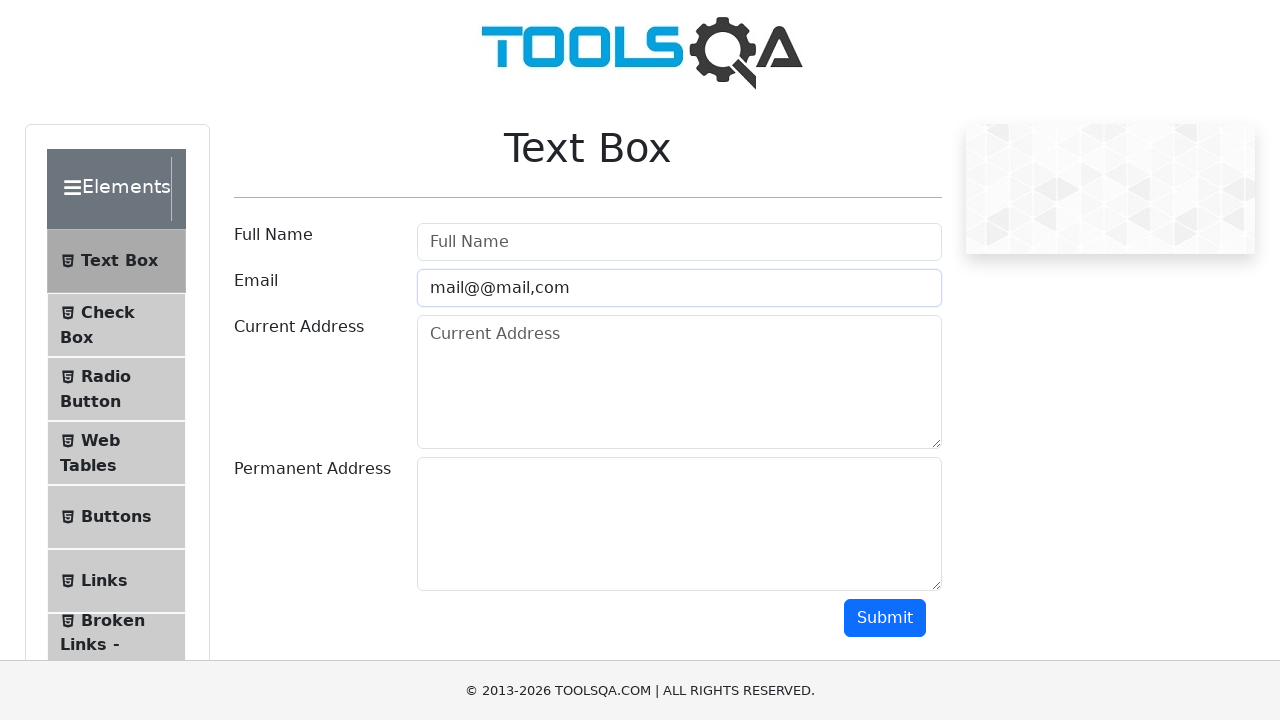

Located submit button
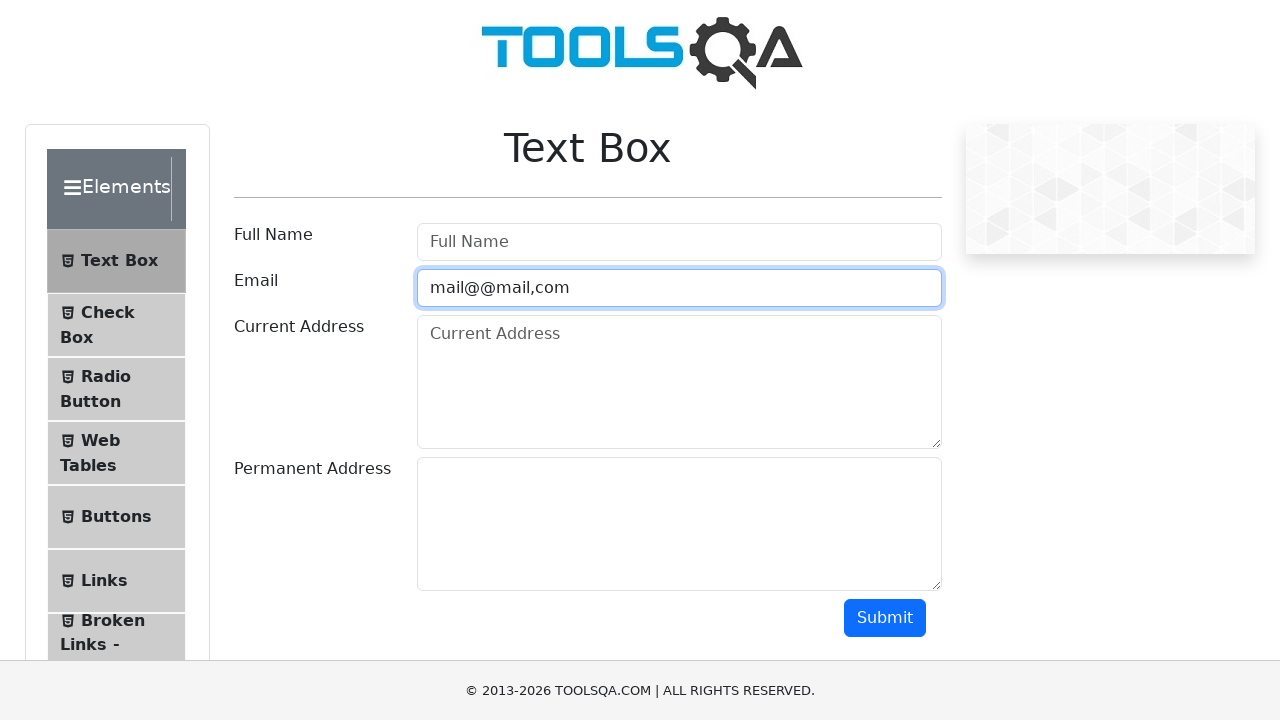

Scrolled submit button into view
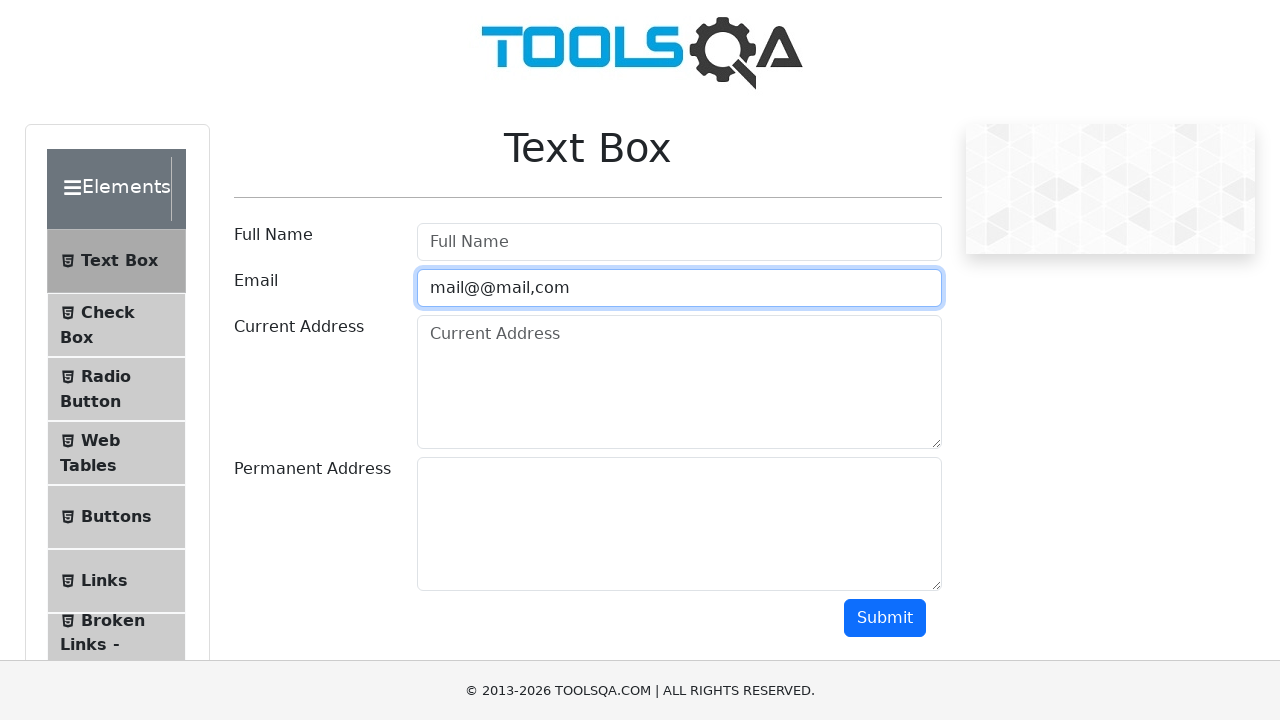

Clicked submit button to submit form at (885, 618) on xpath=//button[@id="submit"]
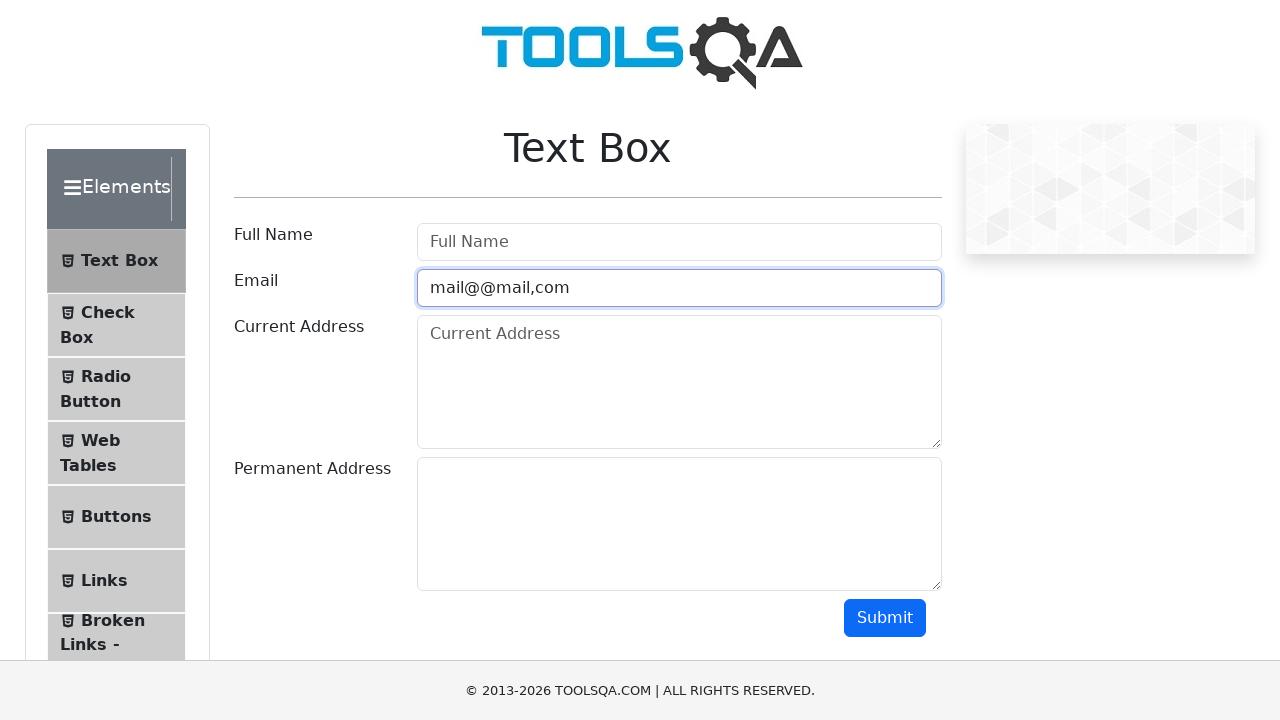

Located email field for validation check
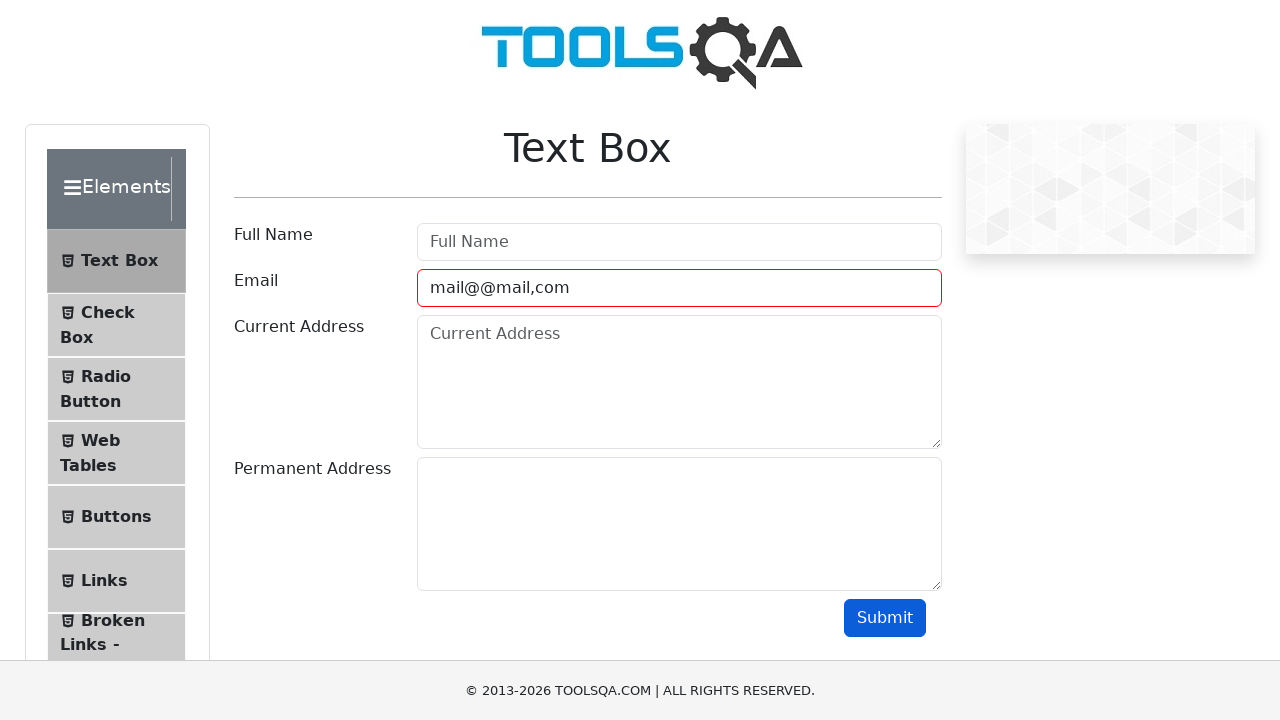

Verified email field has 'error' class, validation error triggered as expected
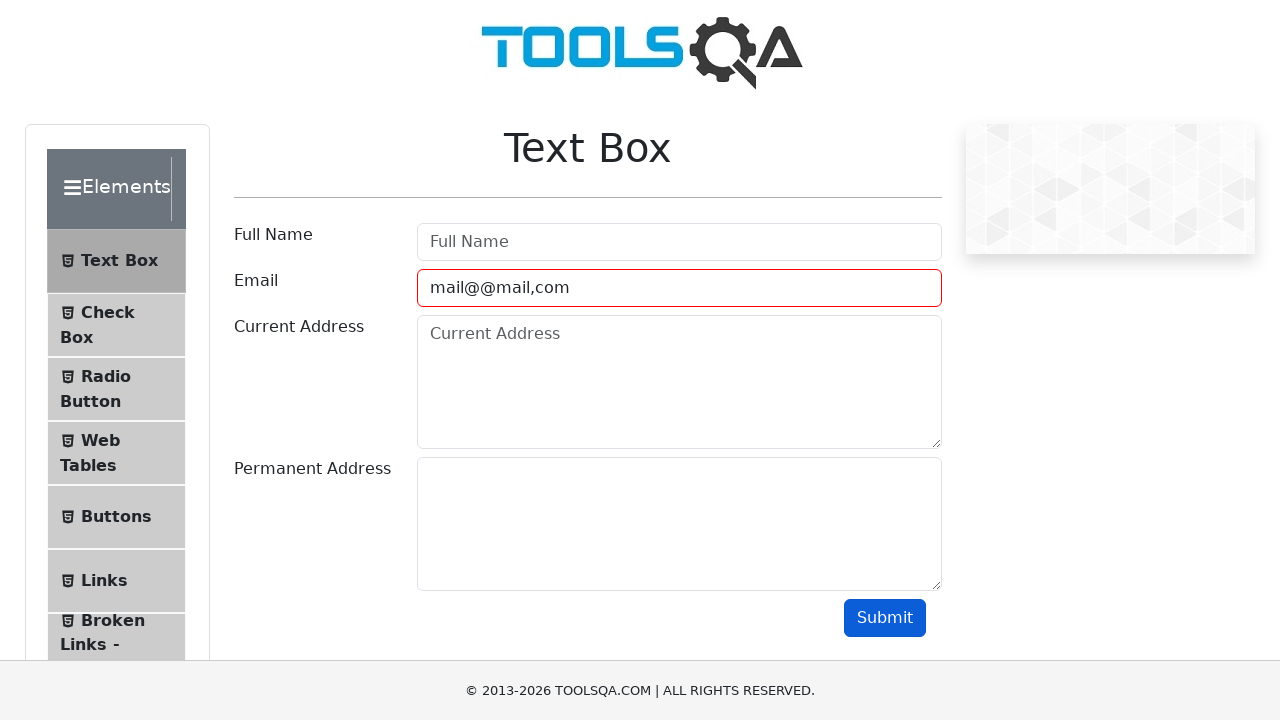

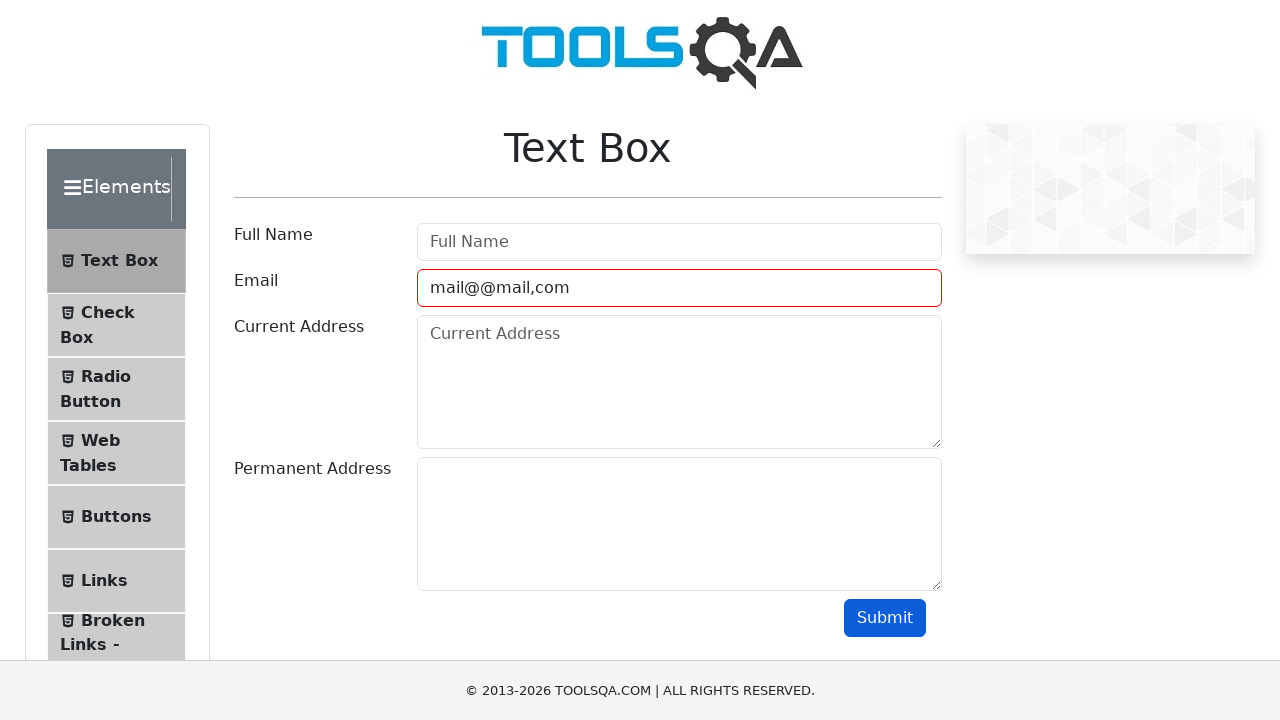